Tests navigation on a Chinese novel website by clicking on a book link, verifying the page title changes, and navigating back

Starting URL: http://novel.hctestedu.com/

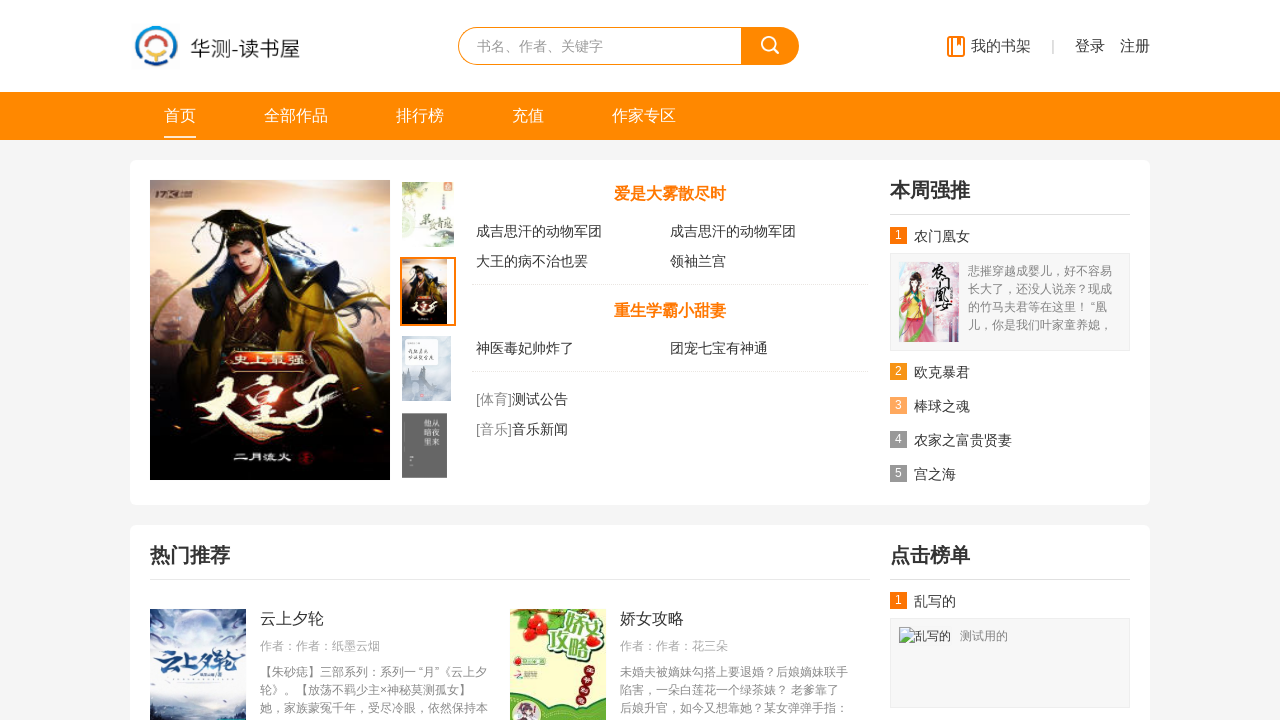

Clicked on the first book link in the top books section at (670, 194) on xpath=//*[@id="topBooks1"]/dt/a
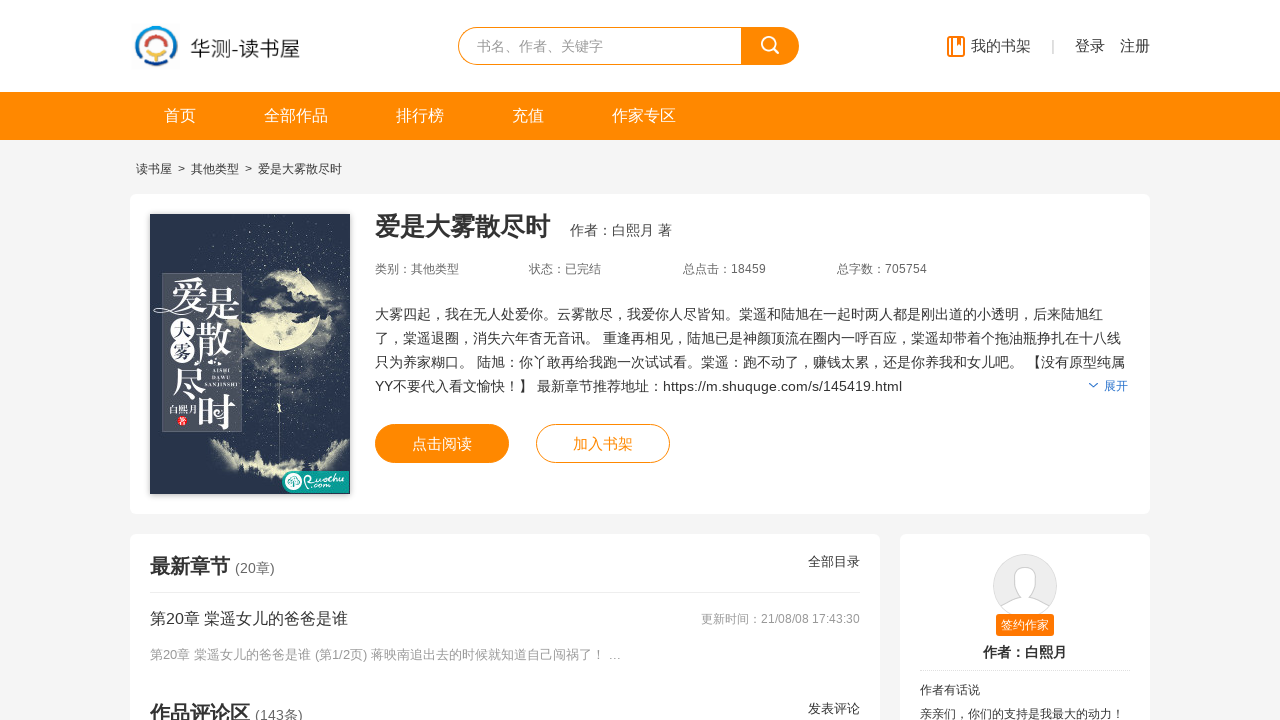

Navigation completed and page loaded
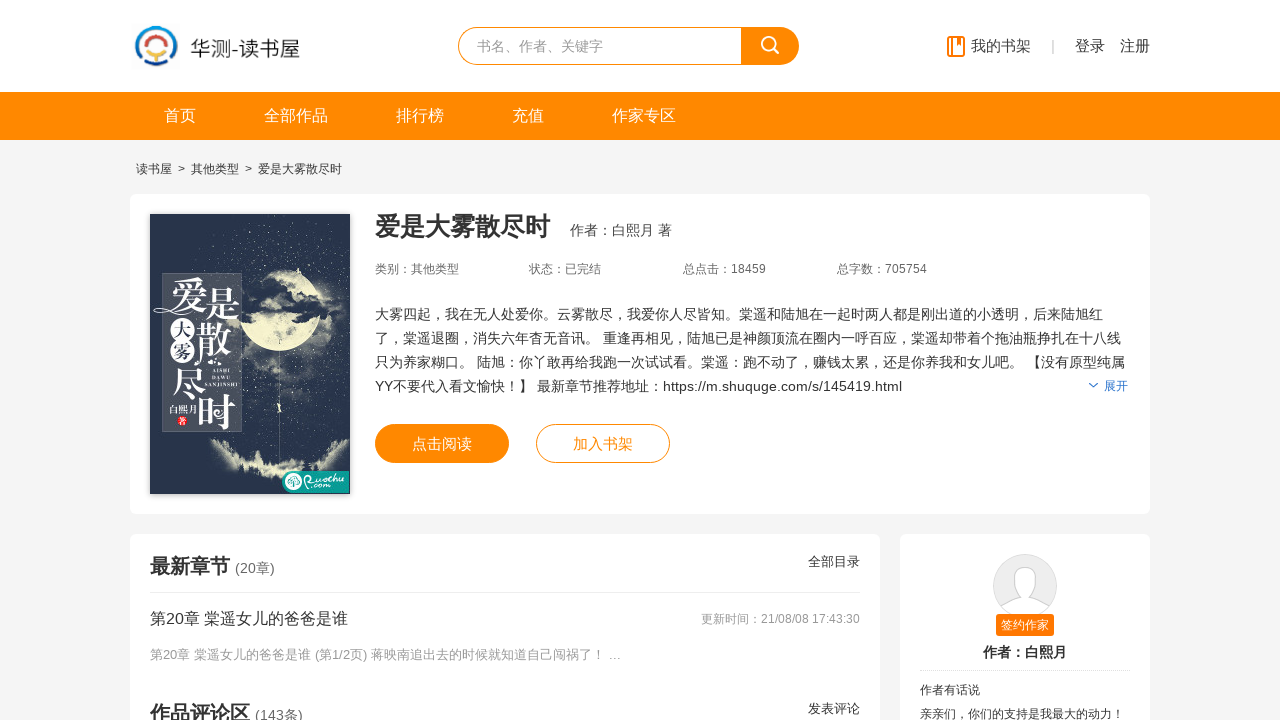

Verified page title changed to: 爱是大雾散尽时_作者：白熙月_爱是大雾散尽时txt下载_爱是大雾散尽时无弹窗_读书屋
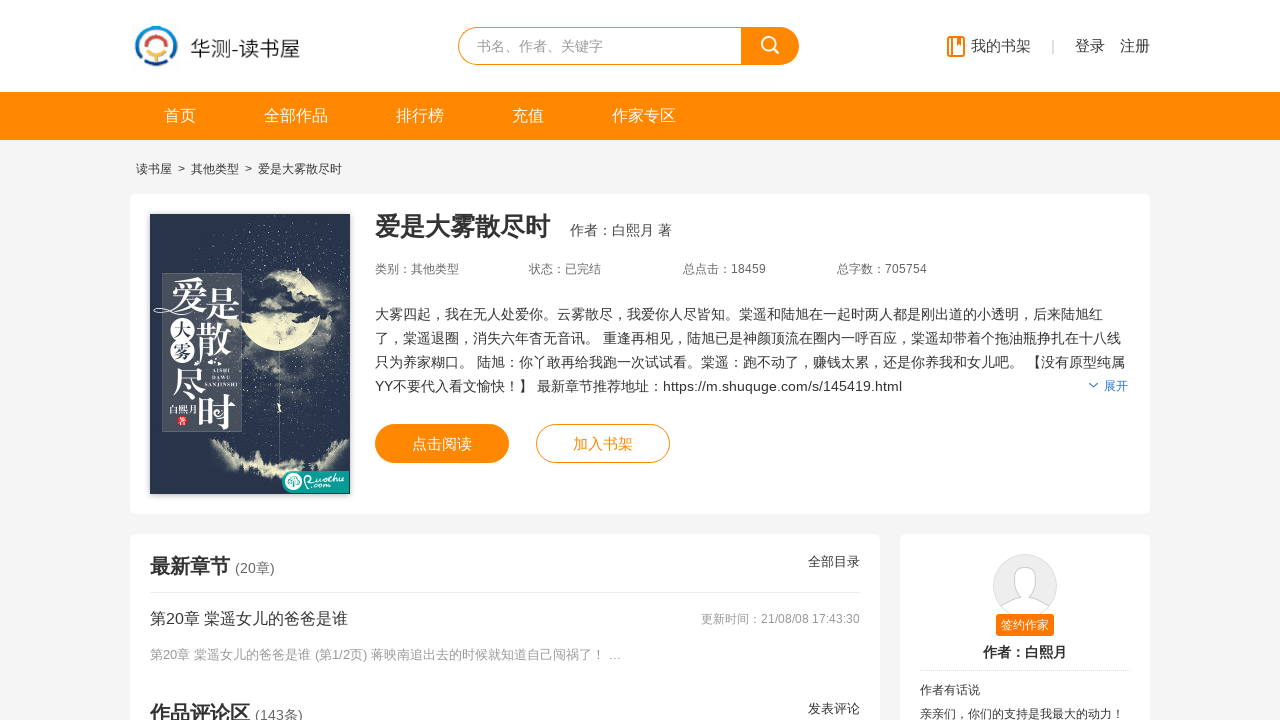

Navigated back to the main page
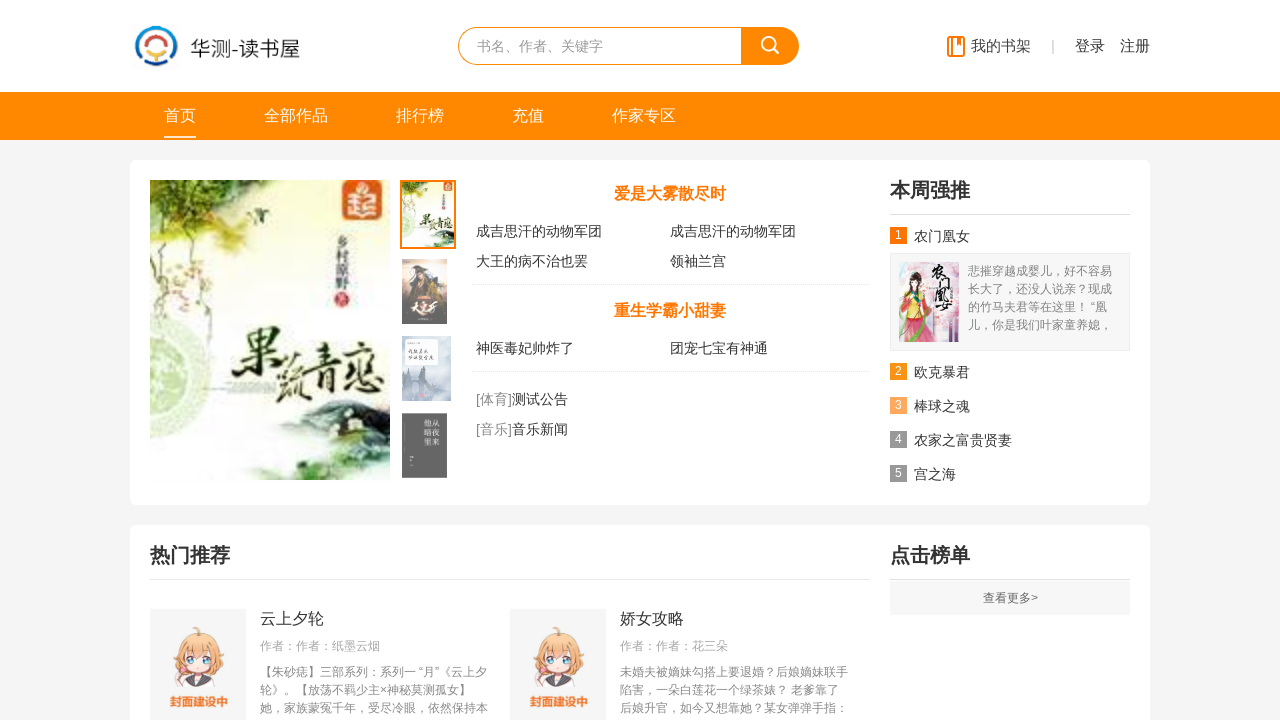

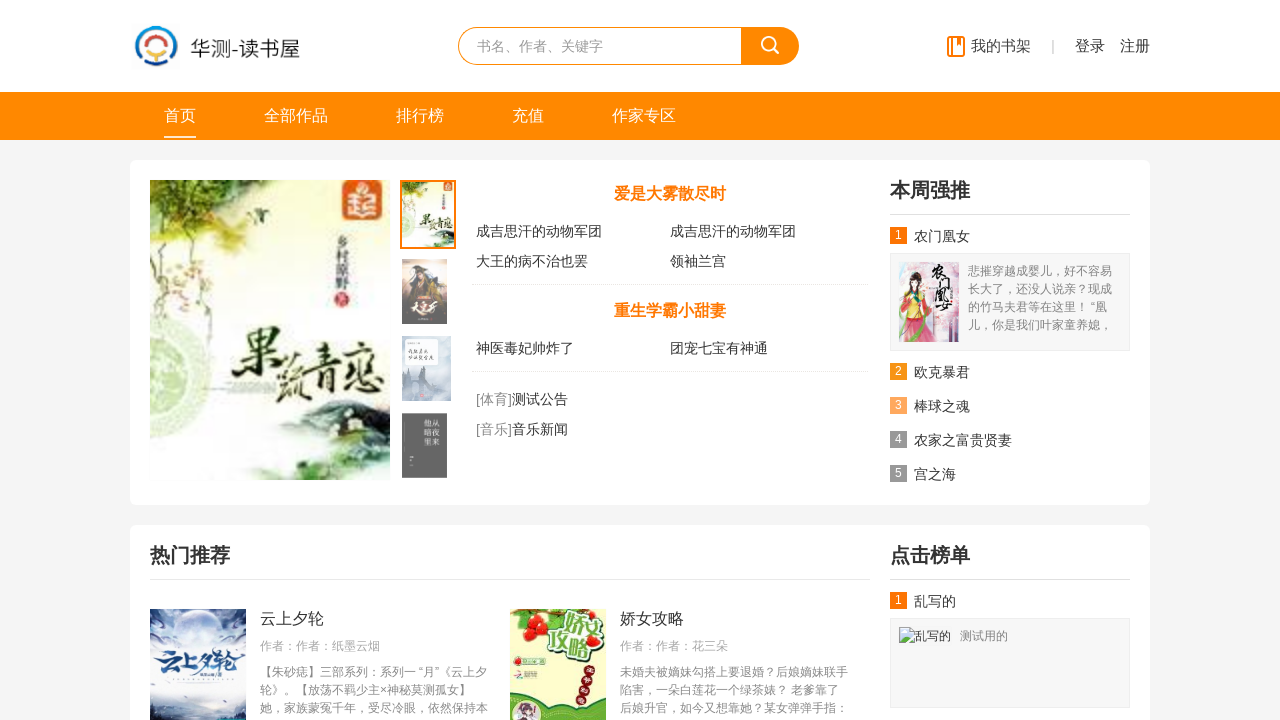